Tests JavaScript alert handling by clicking three different buttons that trigger alerts - a simple alert, a confirm dialog, and a prompt dialog - accepting each one and entering text in the prompt.

Starting URL: https://demoqa.com/alerts

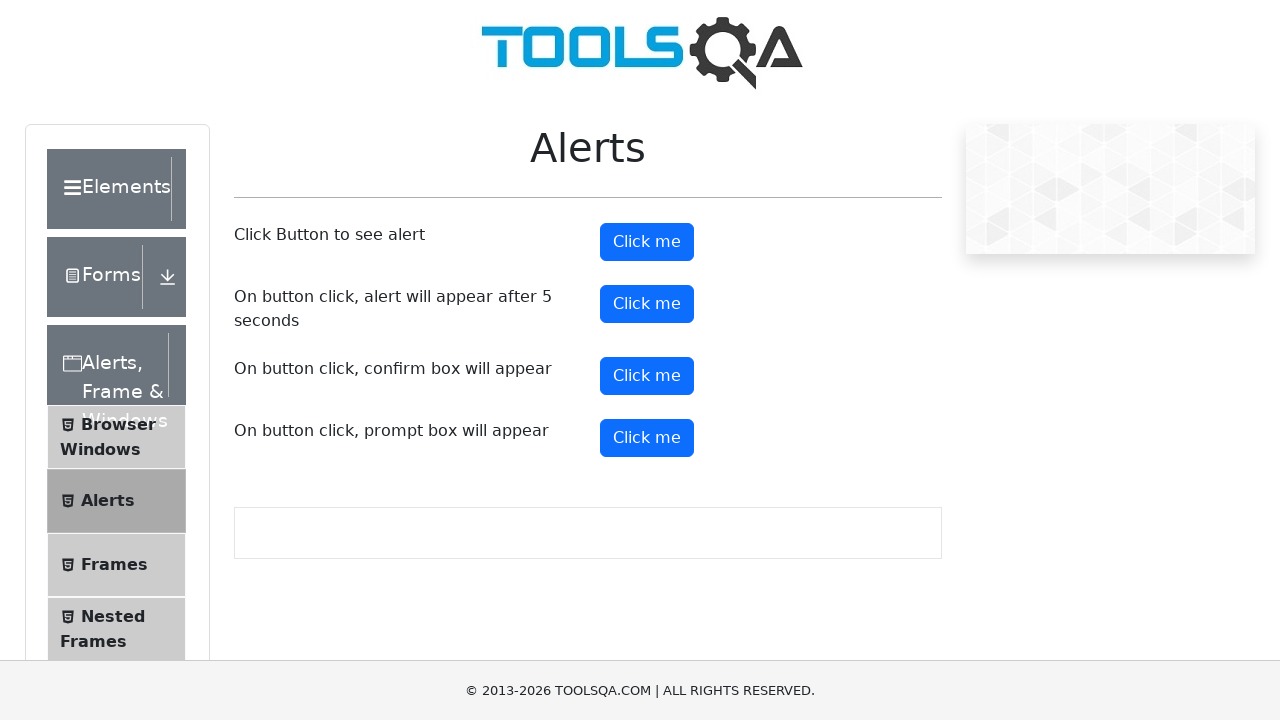

Clicked the first alert button at (647, 242) on #alertButton
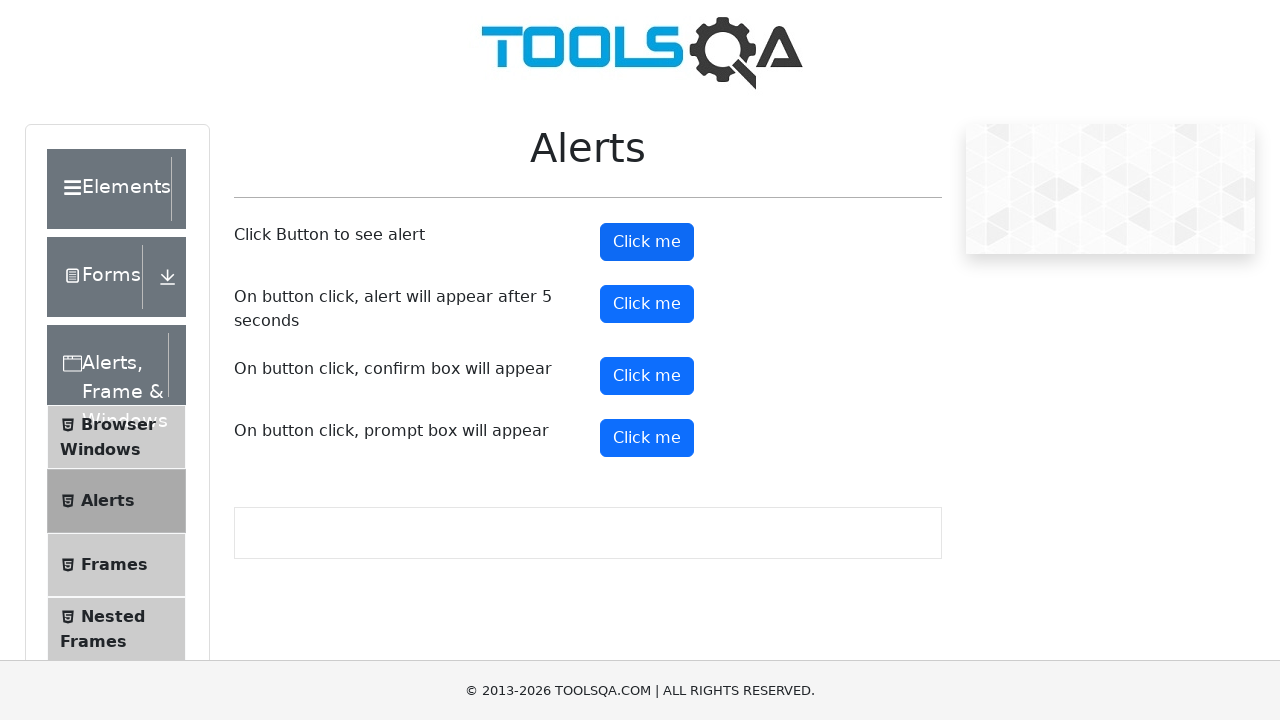

Set up dialog handler to accept alerts
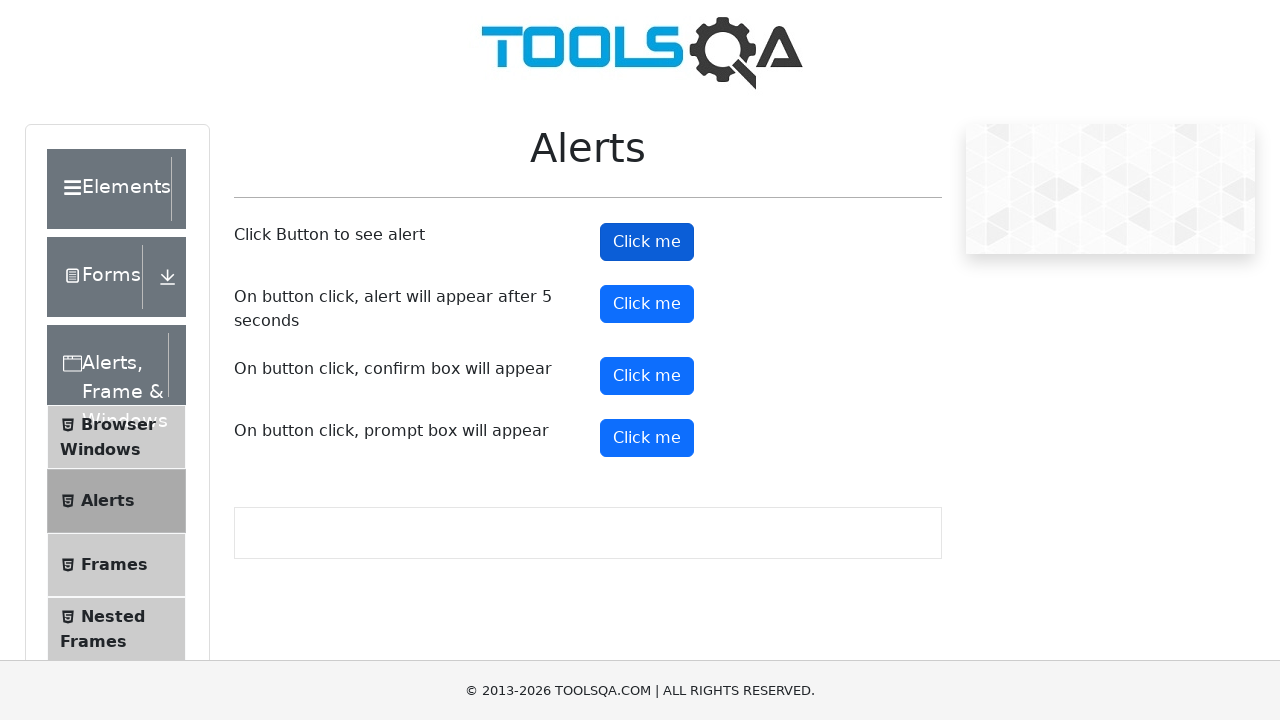

Evaluated JavaScript to reset pending dialogs
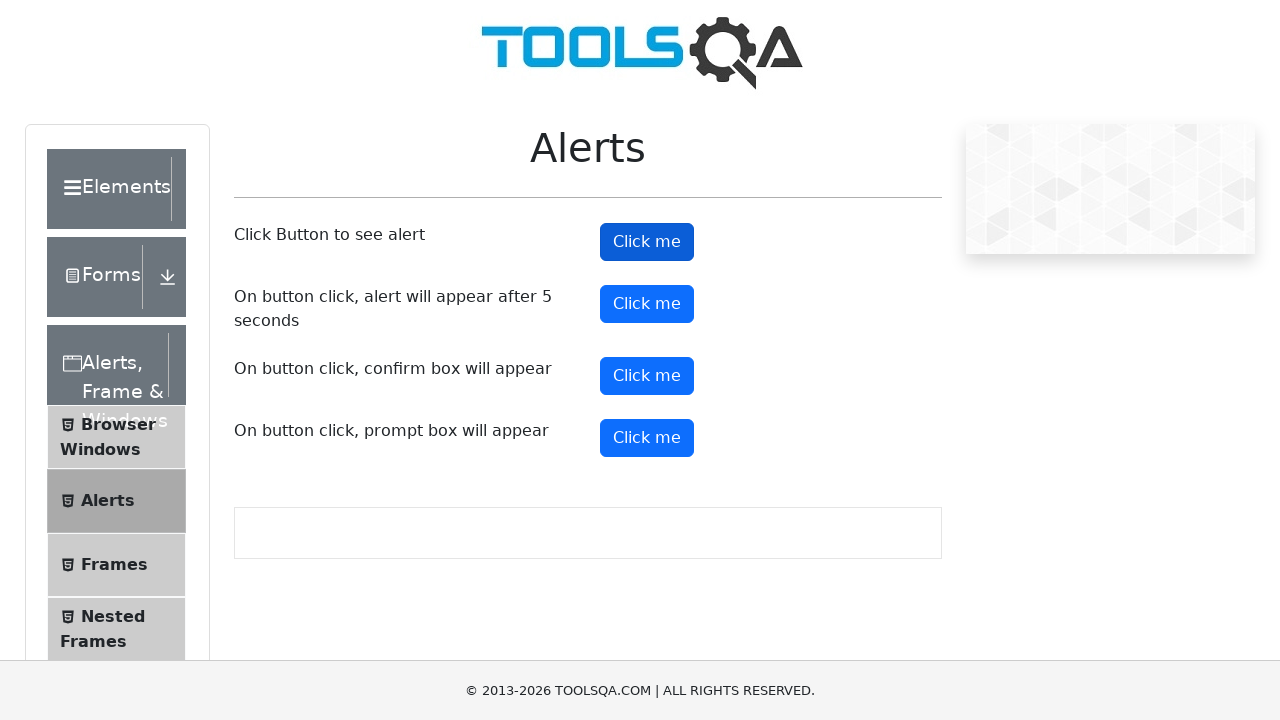

Set up handler for simple alert
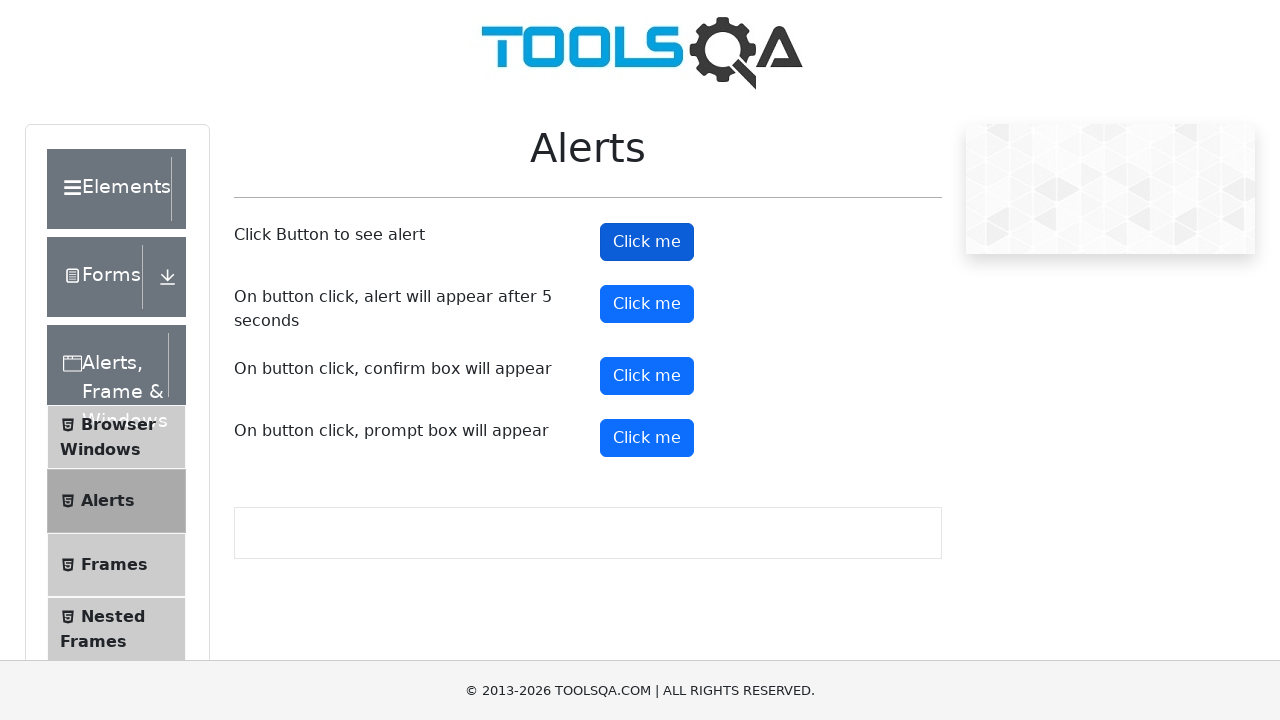

Clicked alert button to trigger simple alert at (647, 242) on #alertButton
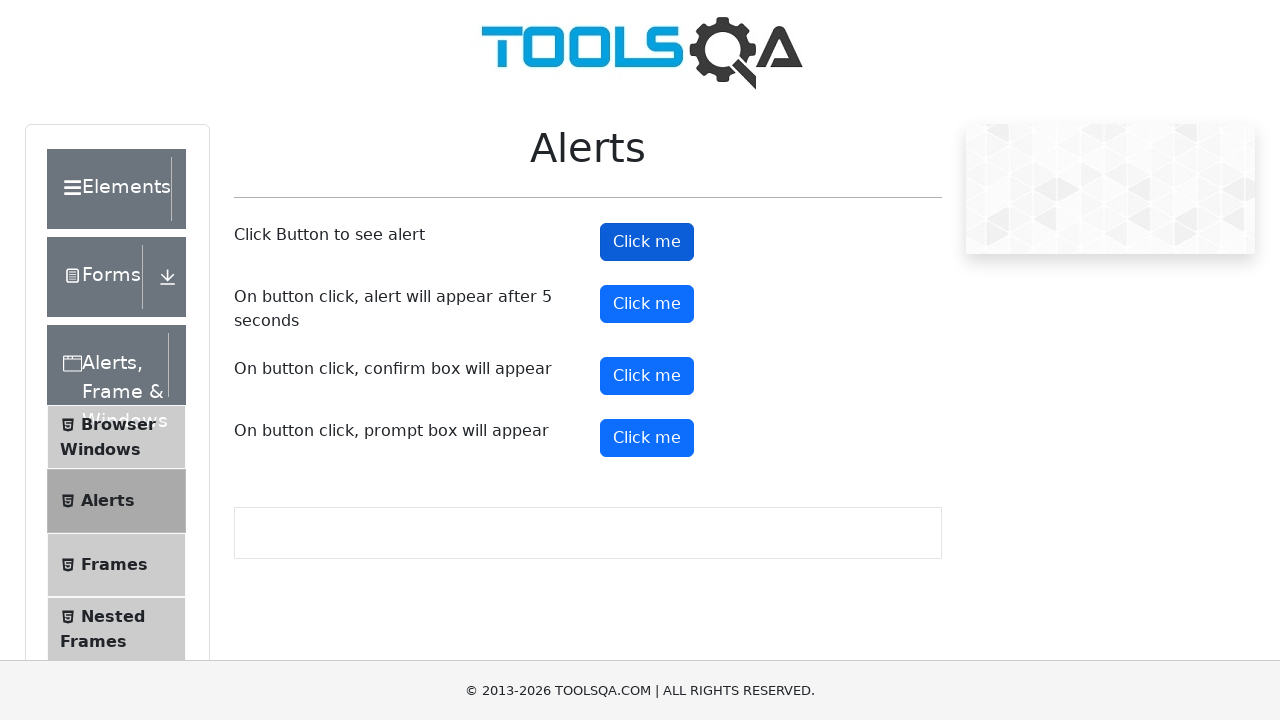

Waited 500ms for alert to be handled
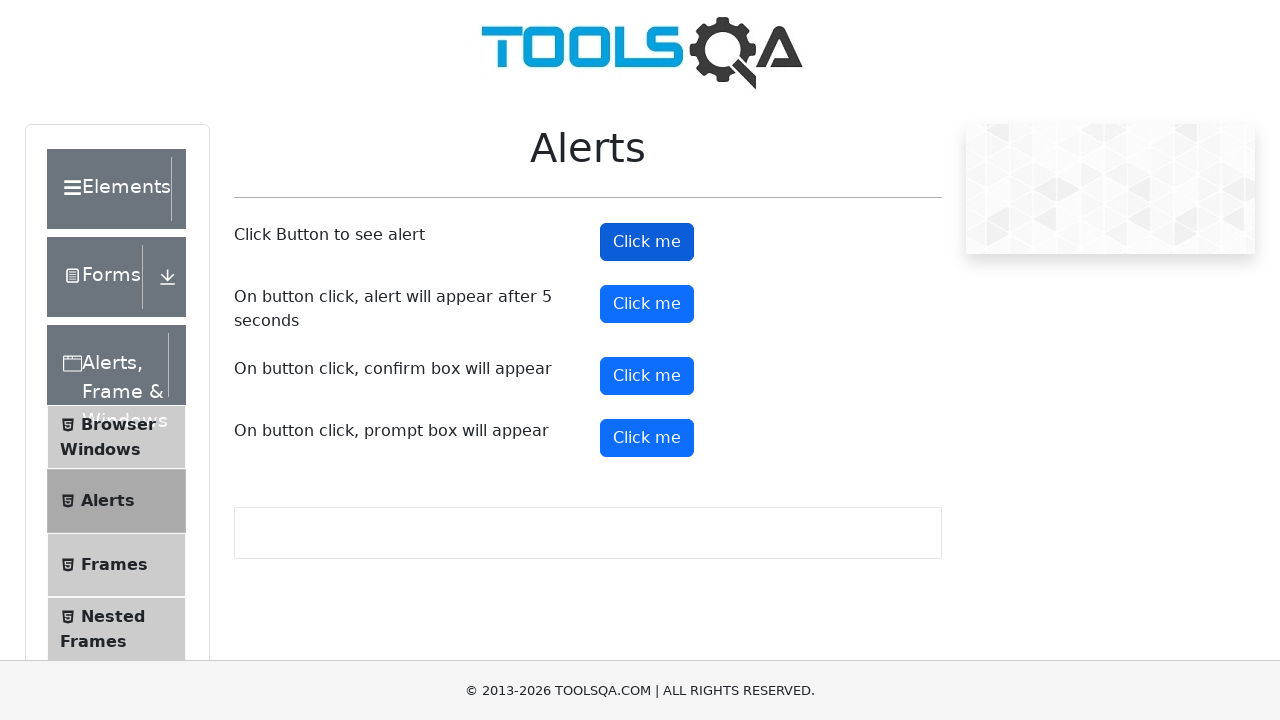

Set up handler for confirm dialog
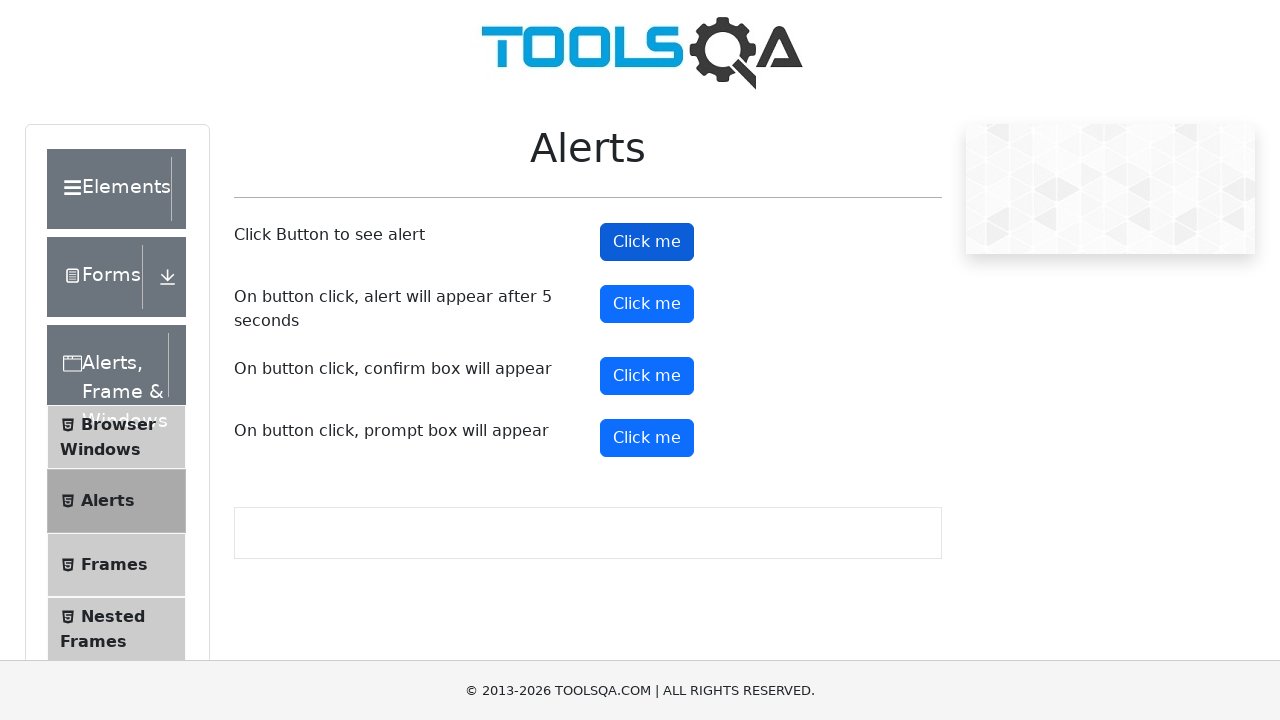

Clicked button to trigger confirm dialog at (647, 376) on #confirmButton
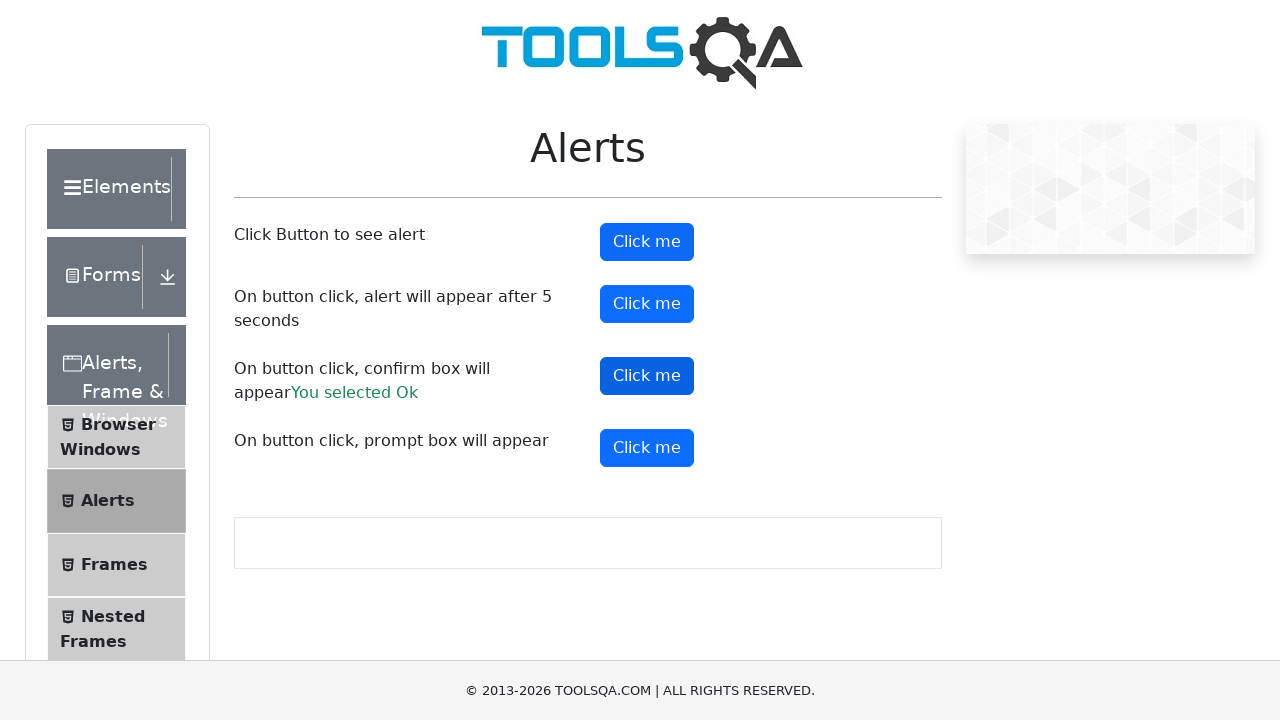

Waited 500ms for confirm dialog to be handled
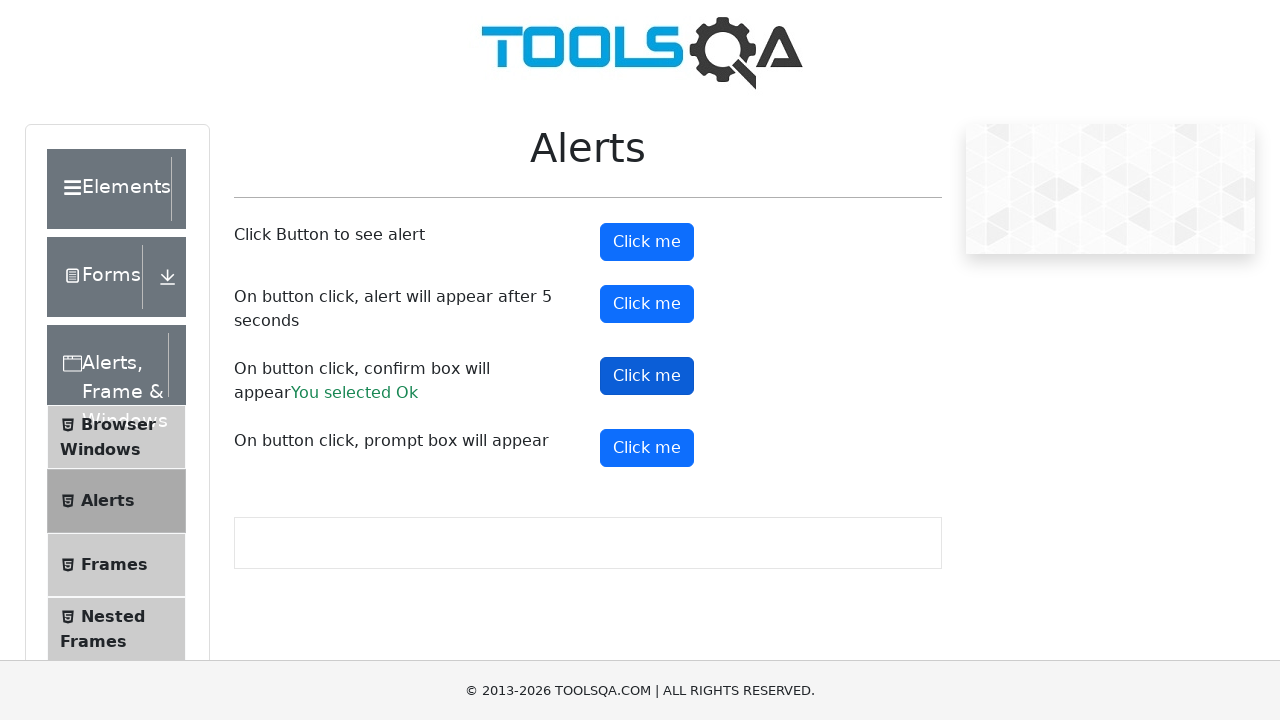

Set up handler for prompt dialog with text input
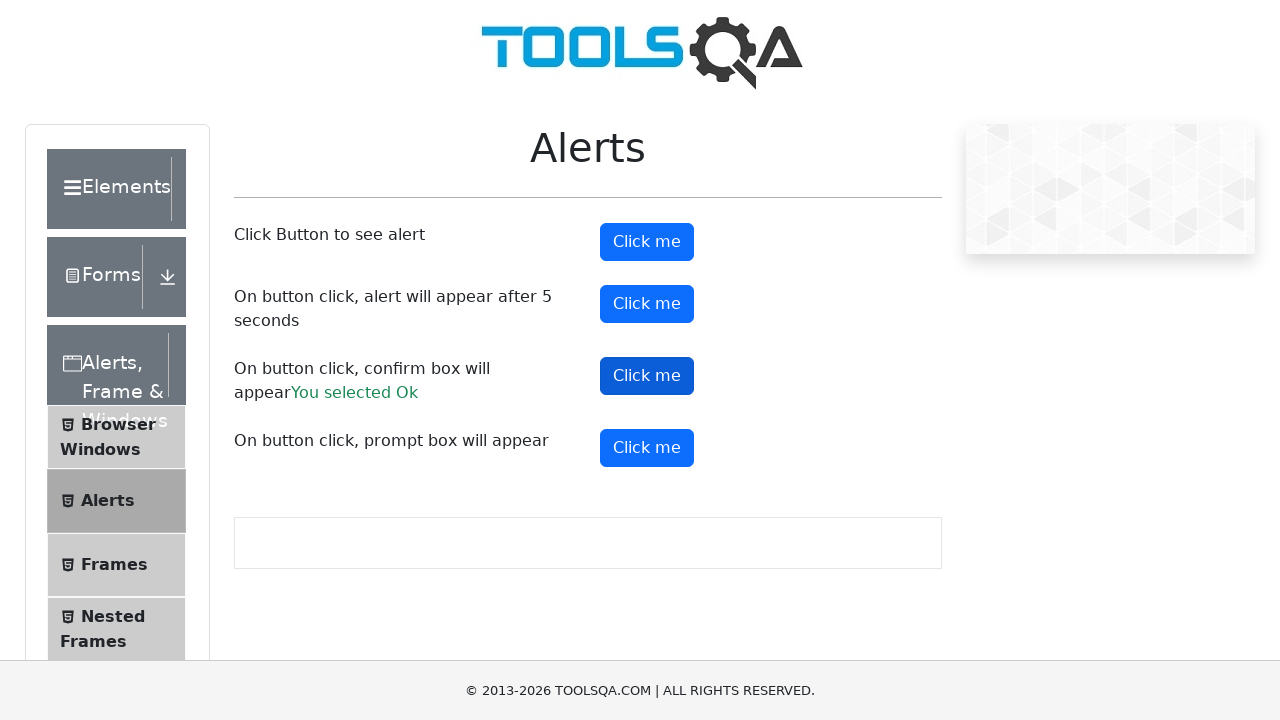

Clicked button to trigger prompt dialog at (647, 448) on #promtButton
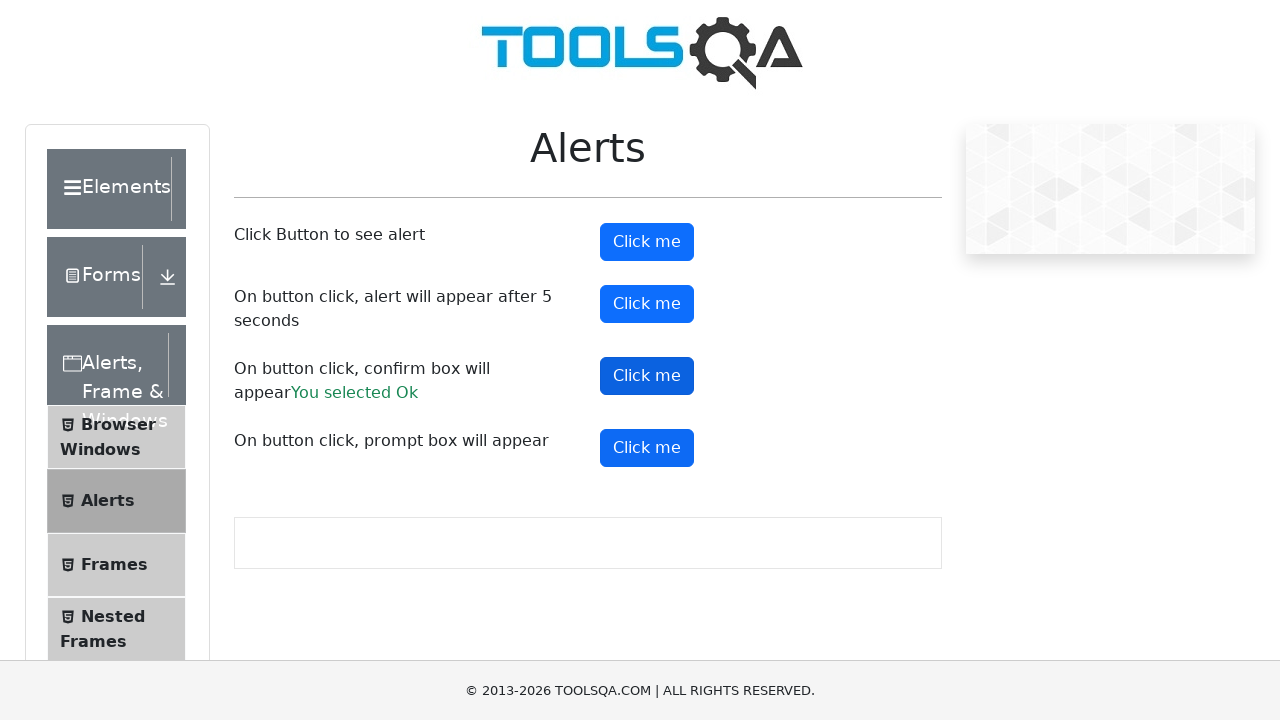

Waited 500ms for prompt dialog to be handled
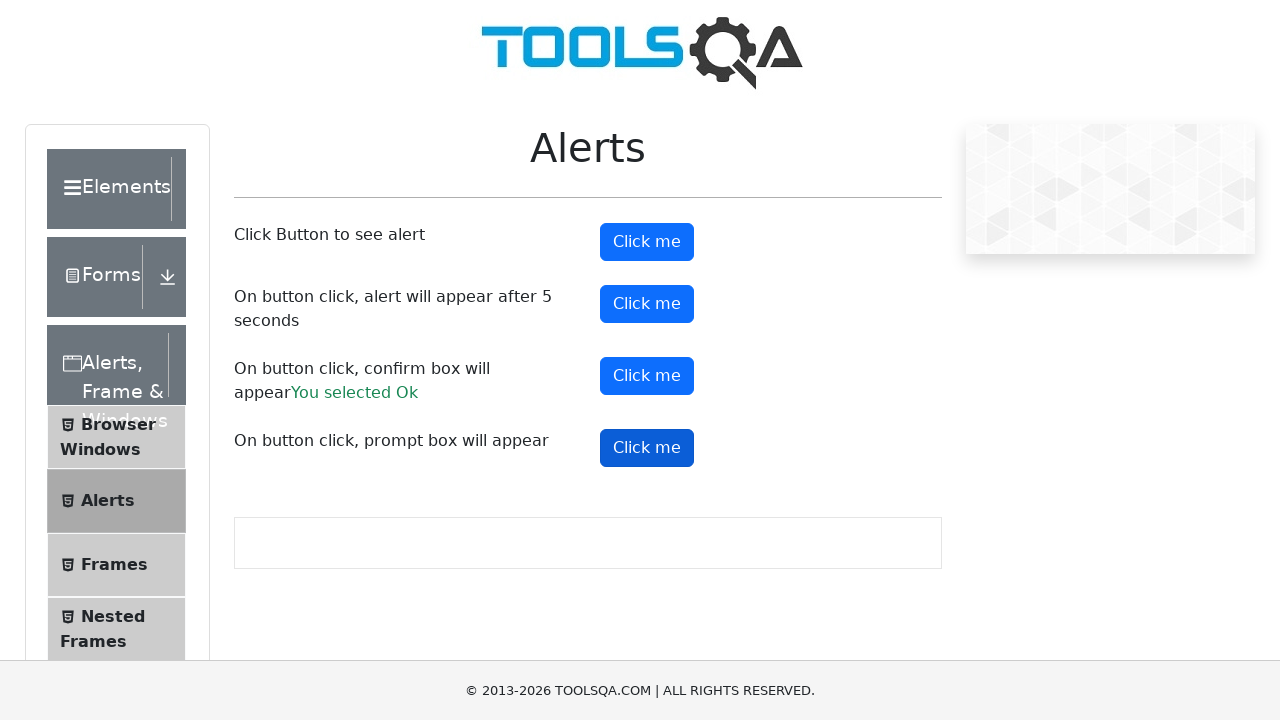

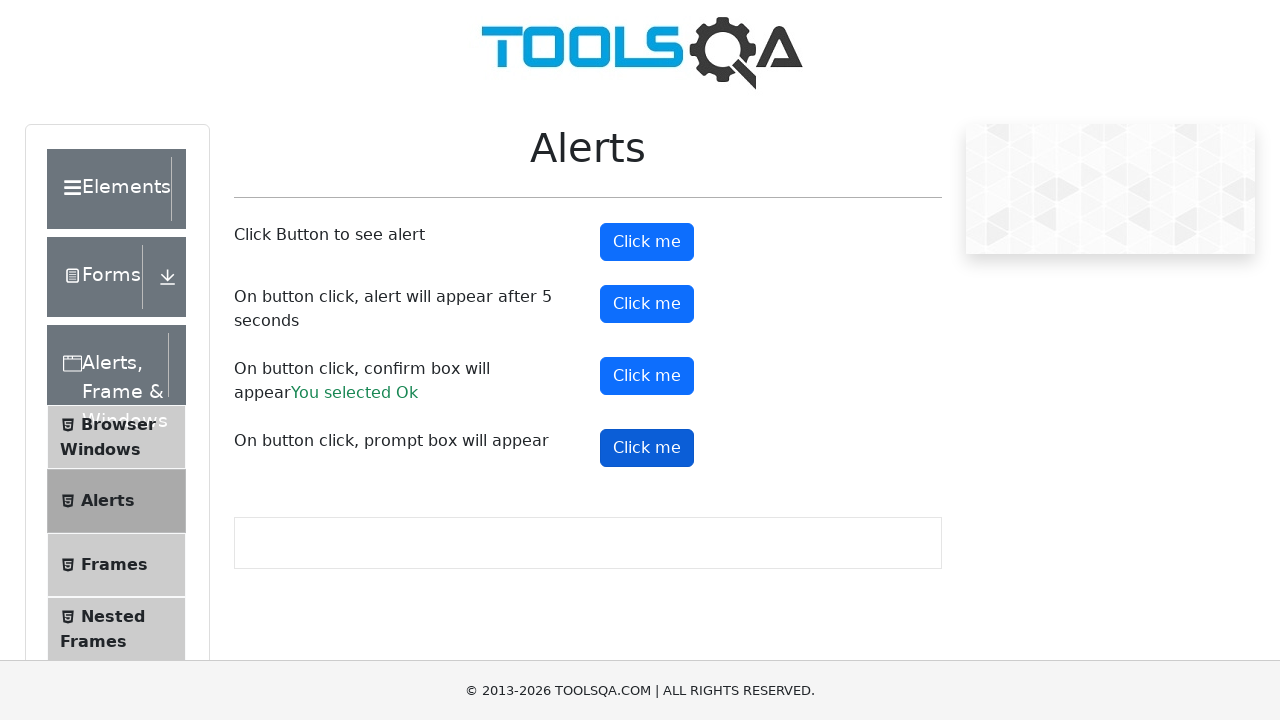